Scrolls within the left panel container to find and display the Interactions section

Starting URL: https://demoqa.com/elements

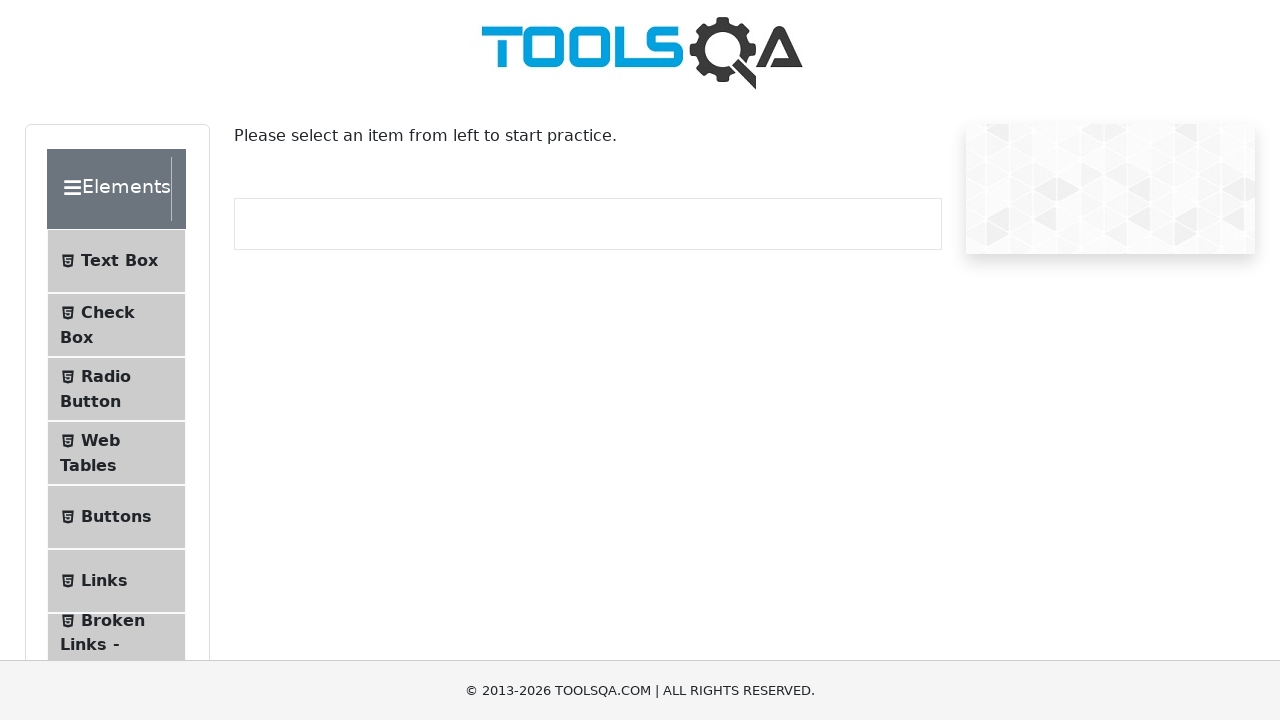

Located Interactions element in accordion
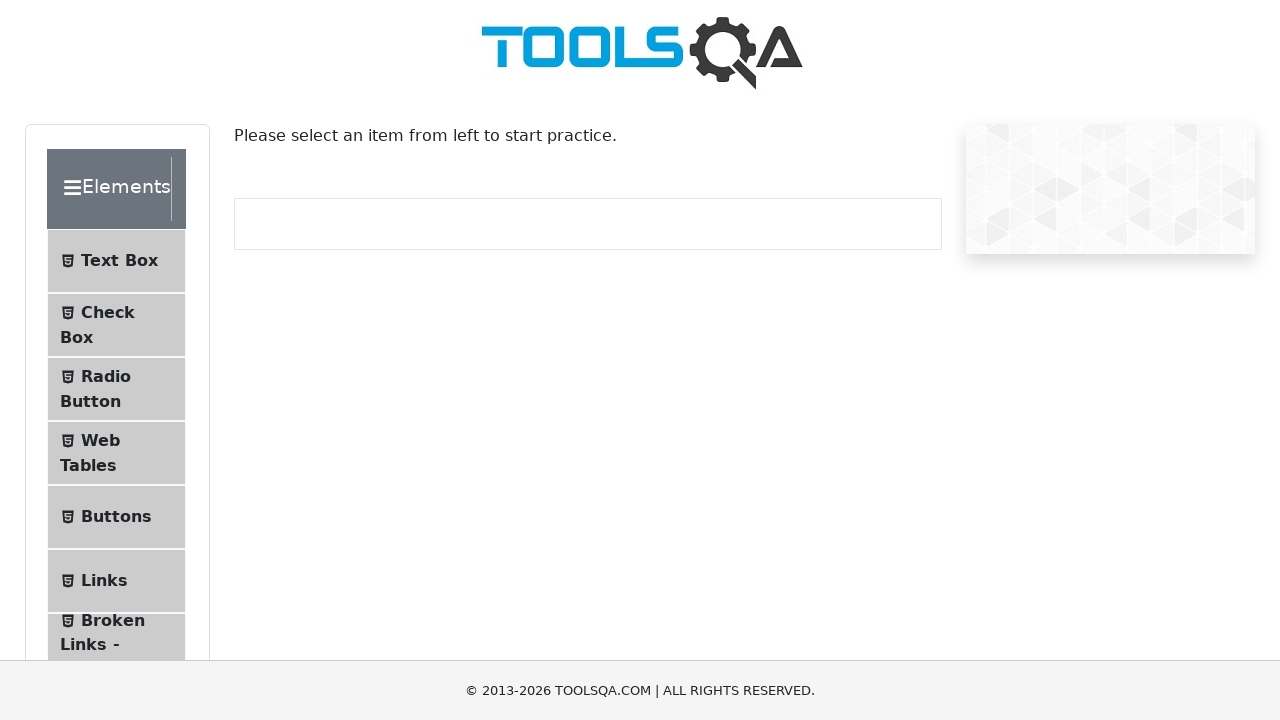

Scrolled Interactions element into view within left panel container
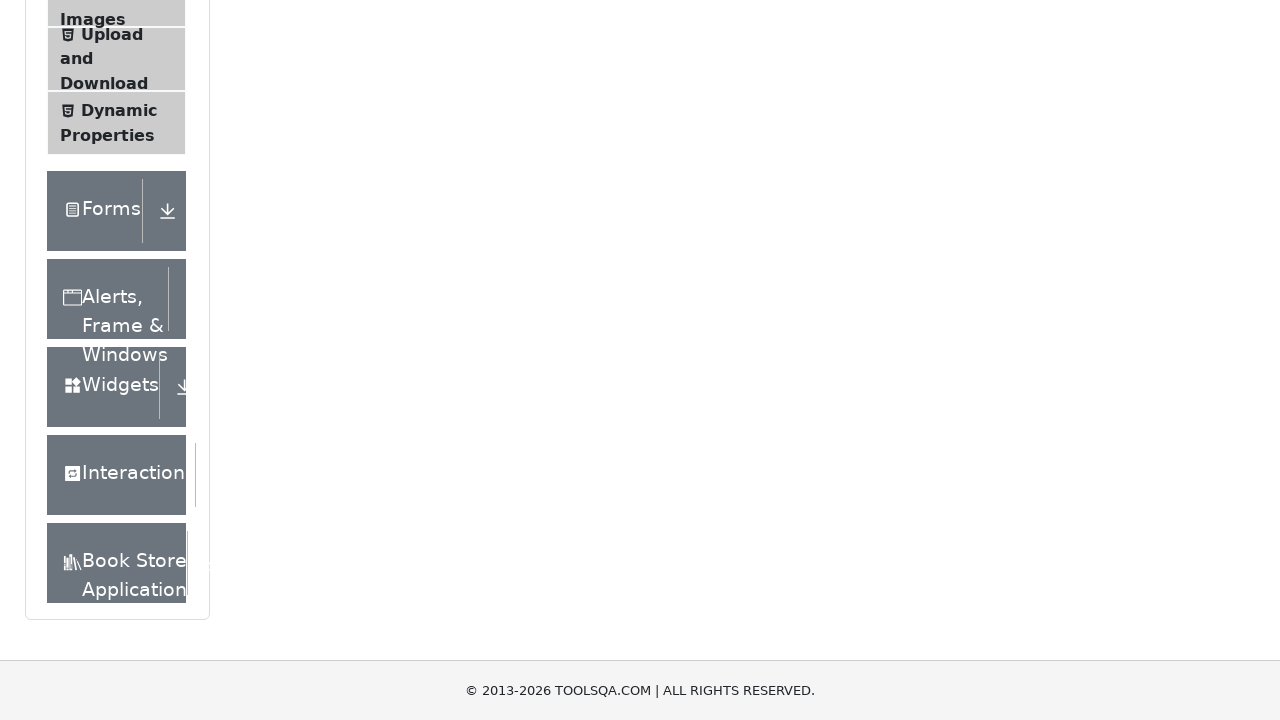

Verified Interactions section is visible
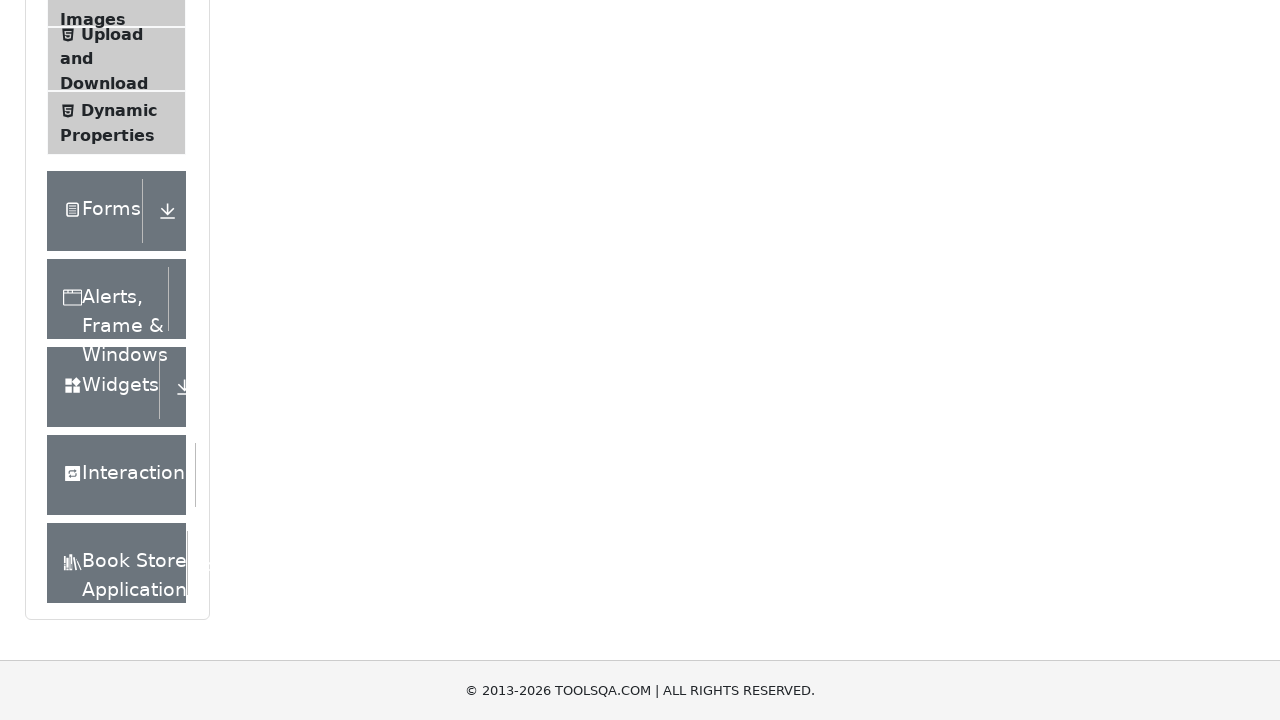

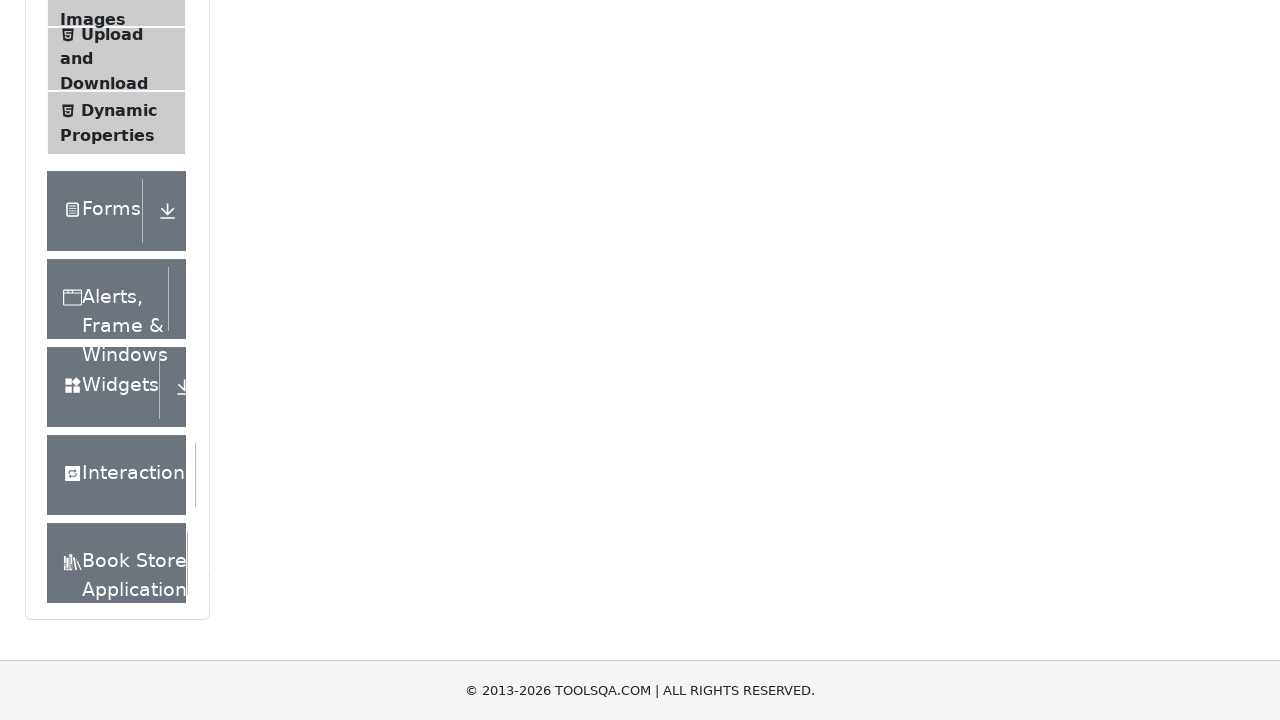